Fills out a tutorial form with name, email, and phone fields, then submits it and verifies the redirect

Starting URL: http://qxf2.com/selenium-tutorial-main

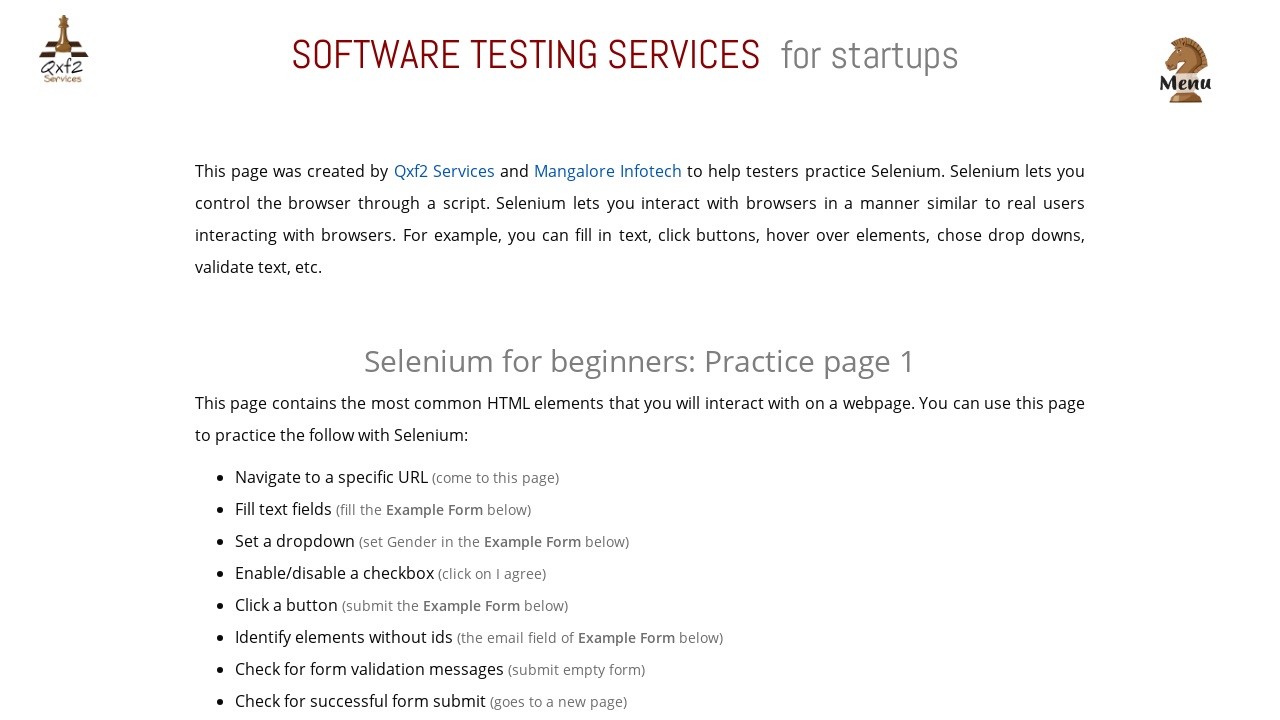

Navigated to tutorial form page
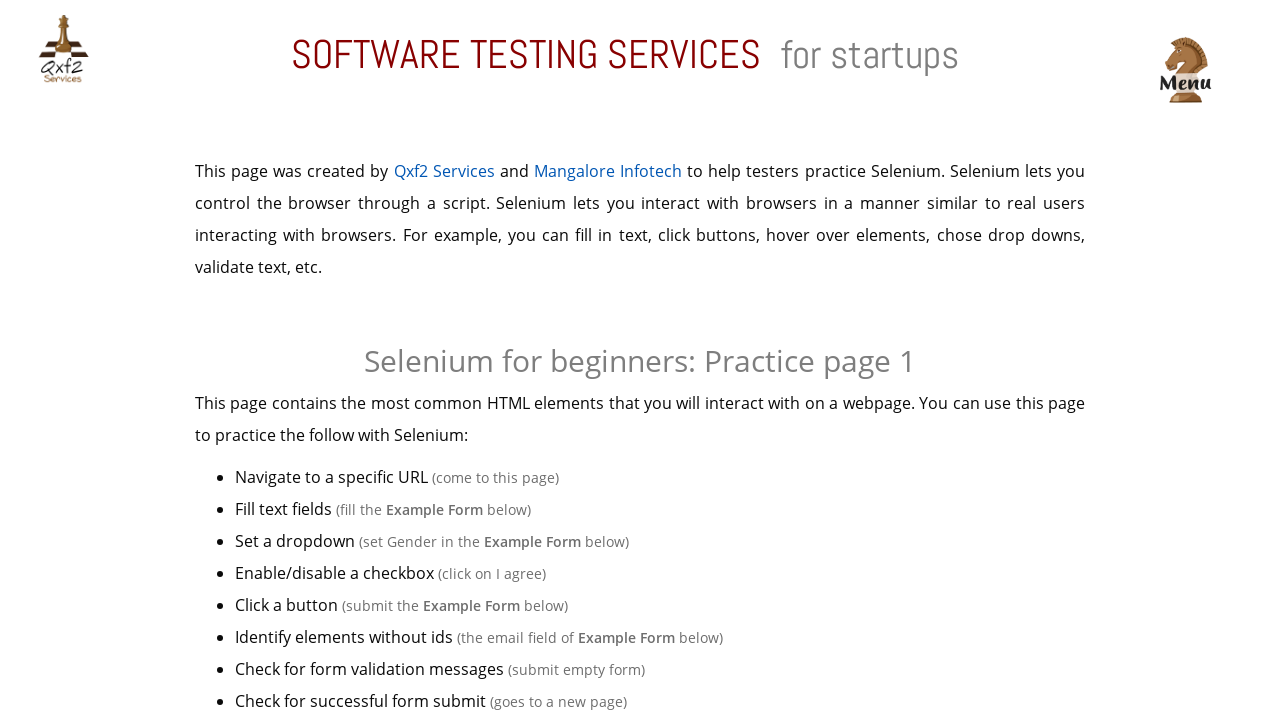

Filled name field with 'John Smith' on //input[@id='name']
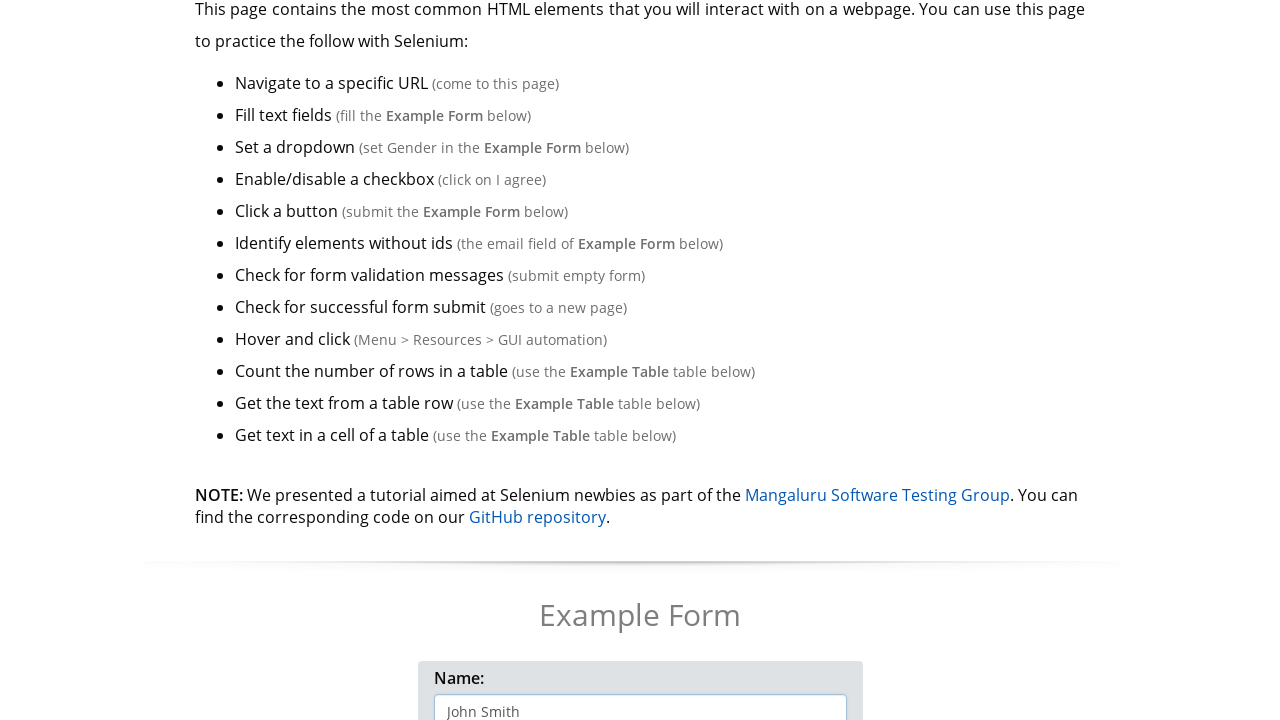

Filled email field with 'john.smith@example.com' on //input[@name='email']
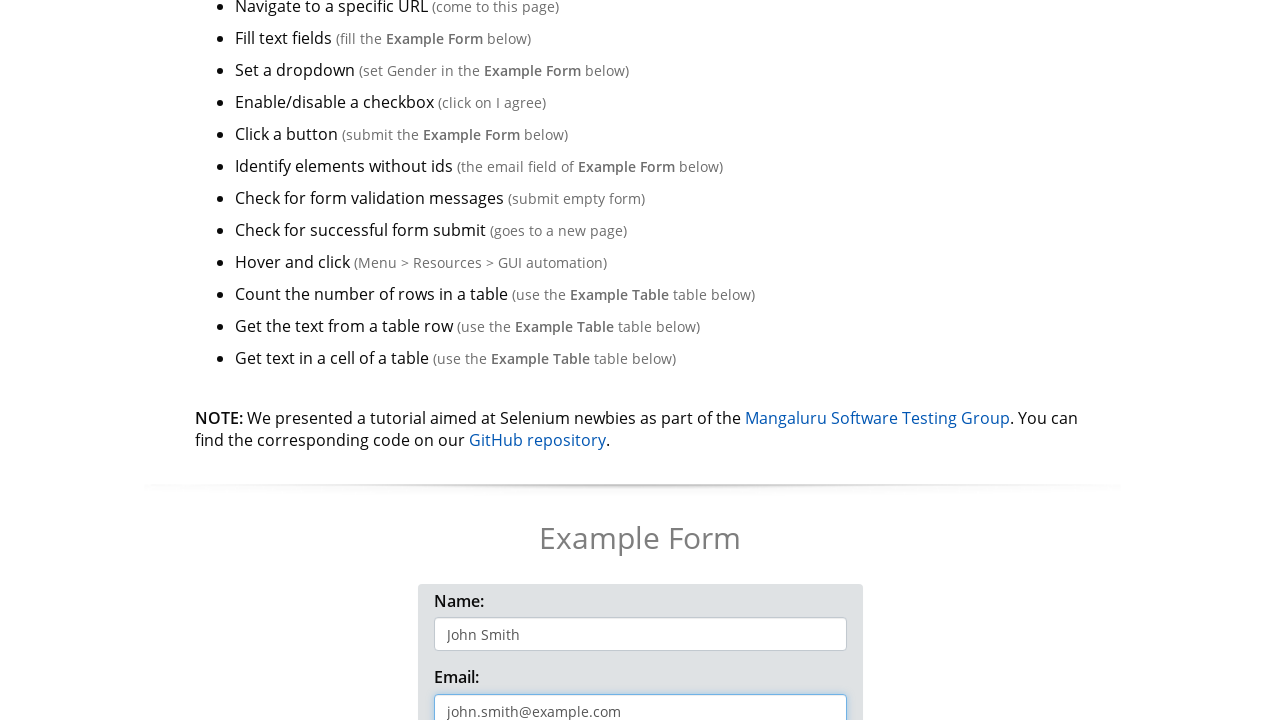

Filled phone field with '5551234567' on #phone
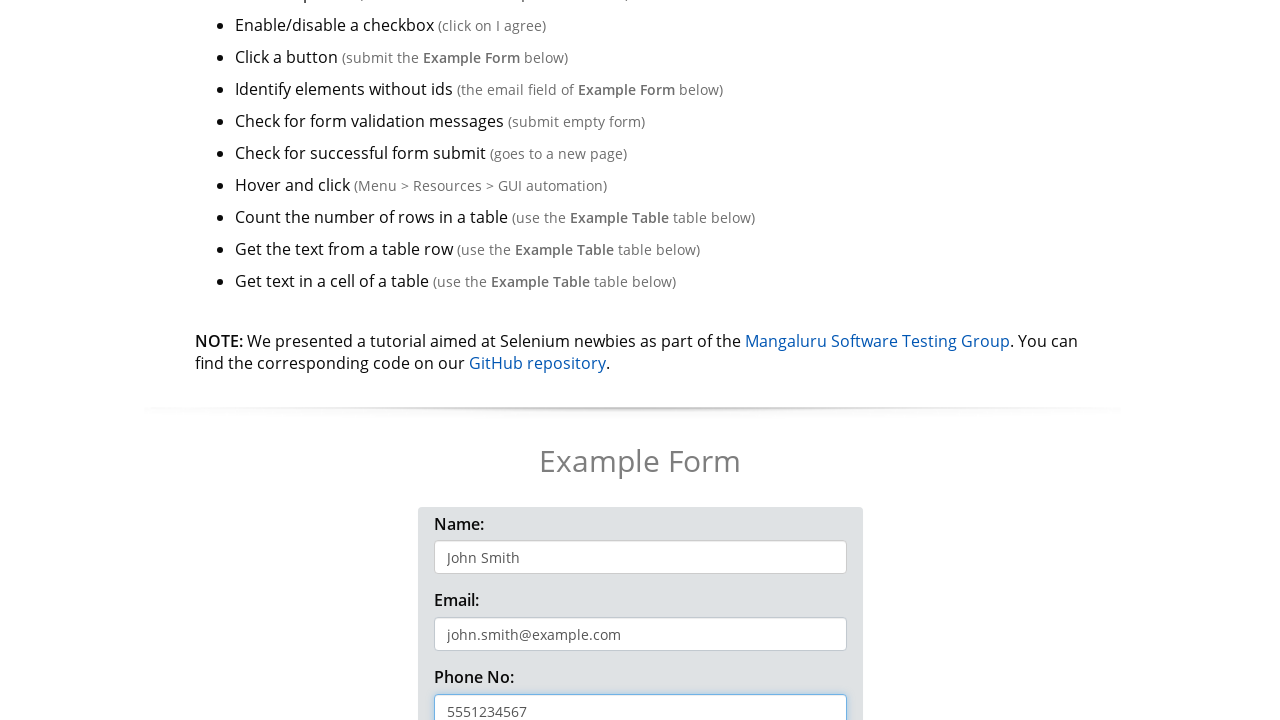

Clicked submit button to submit the form at (640, 360) on xpath=//button[text()='Click me!']
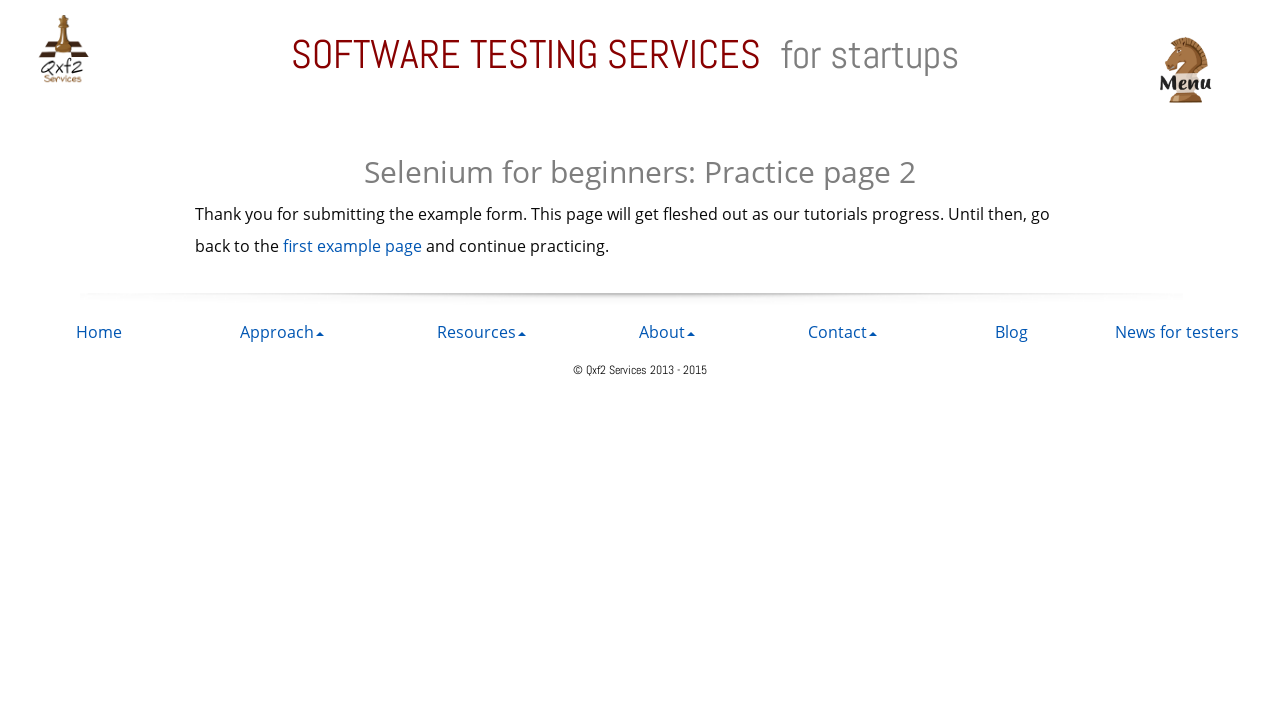

Form submission completed and redirected to confirmation page
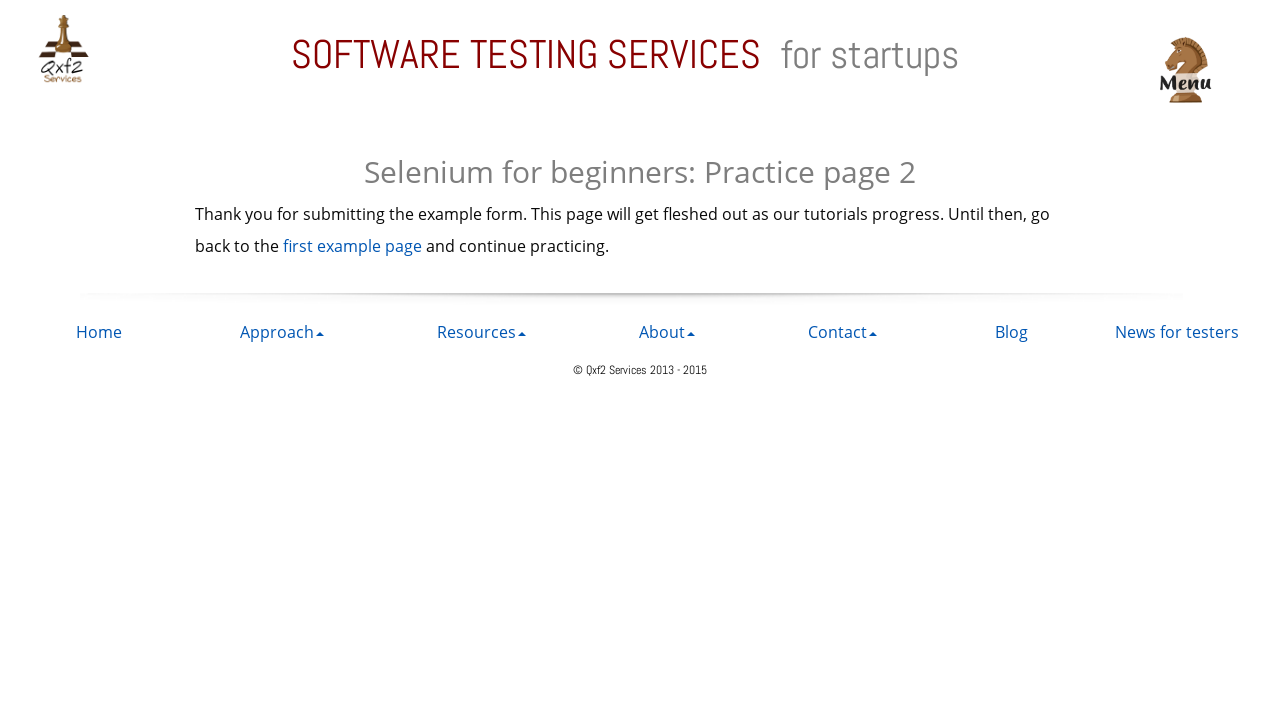

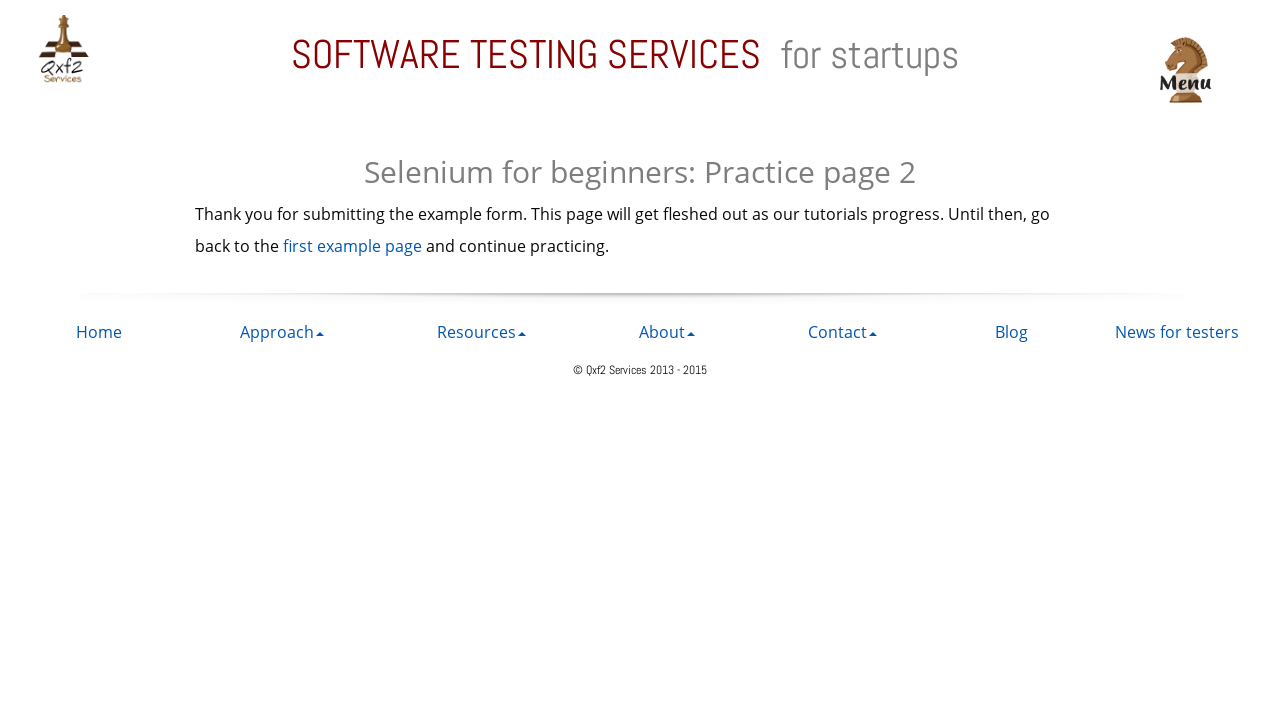